Tests opening multiple links from a footer column in new tabs and retrieving their page titles

Starting URL: https://www.rahulshettyacademy.com/AutomationPractice/

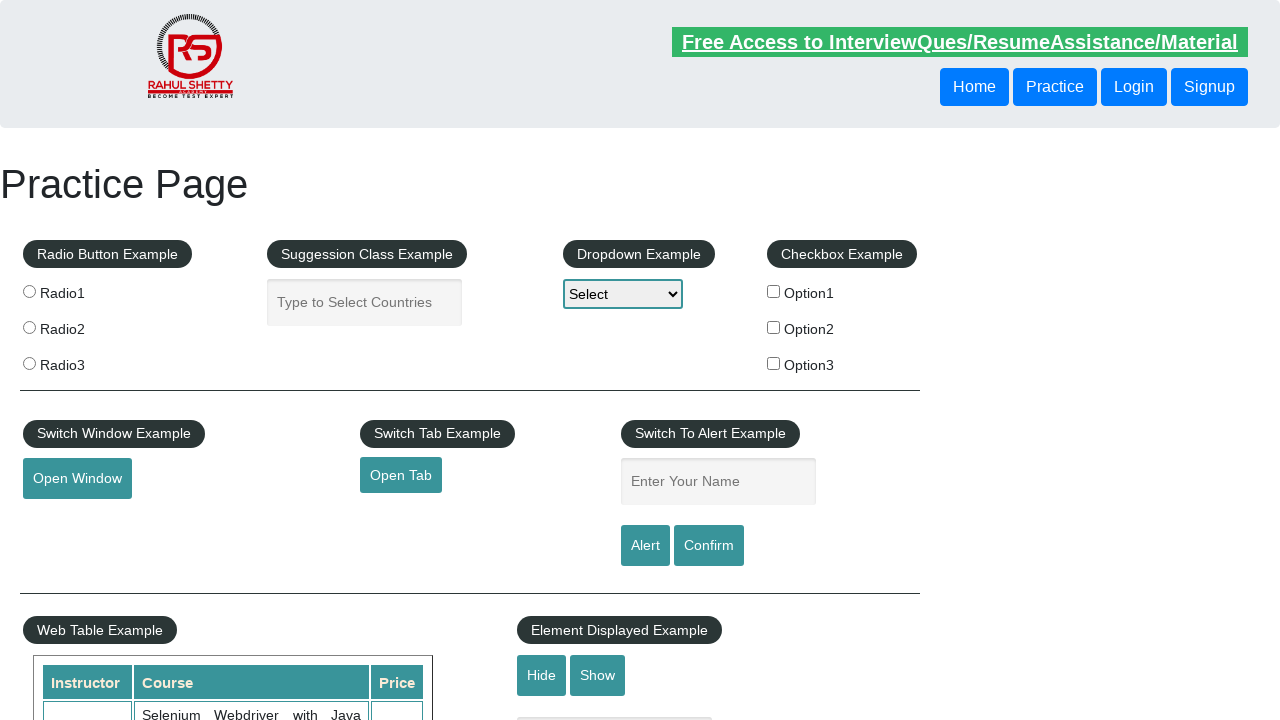

Counted all links on page
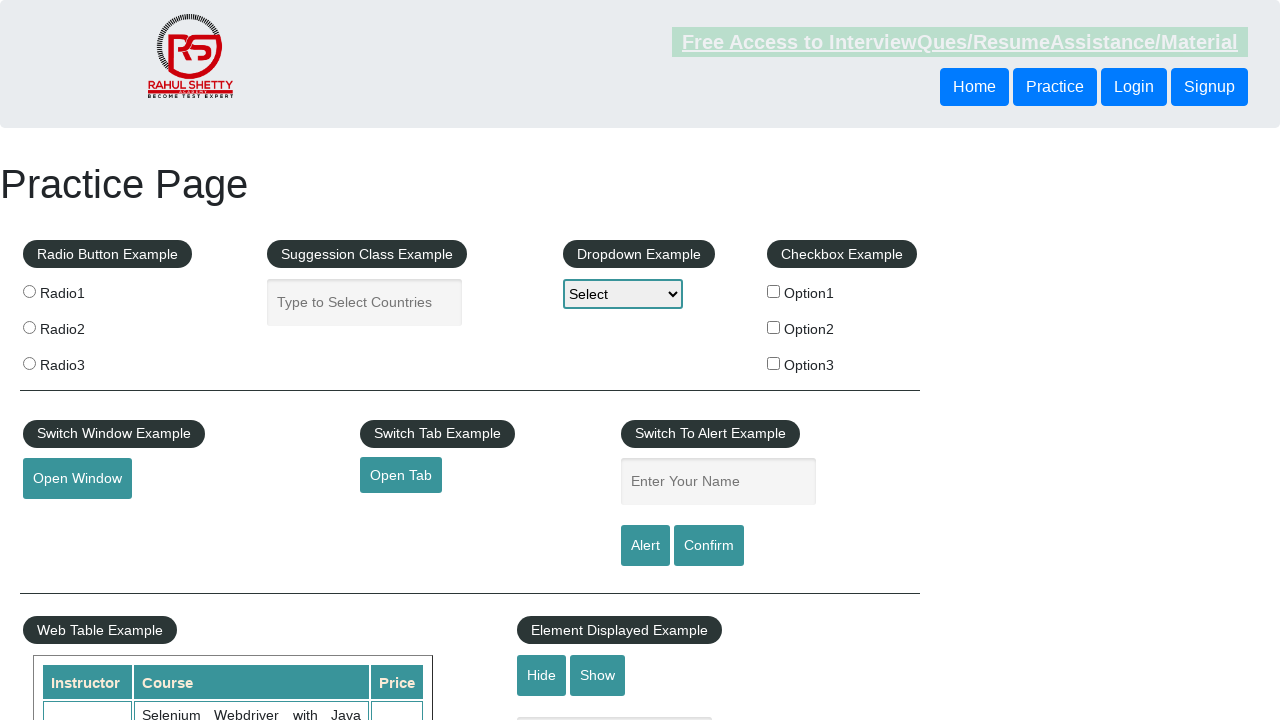

Located footer section (#gf-BIG)
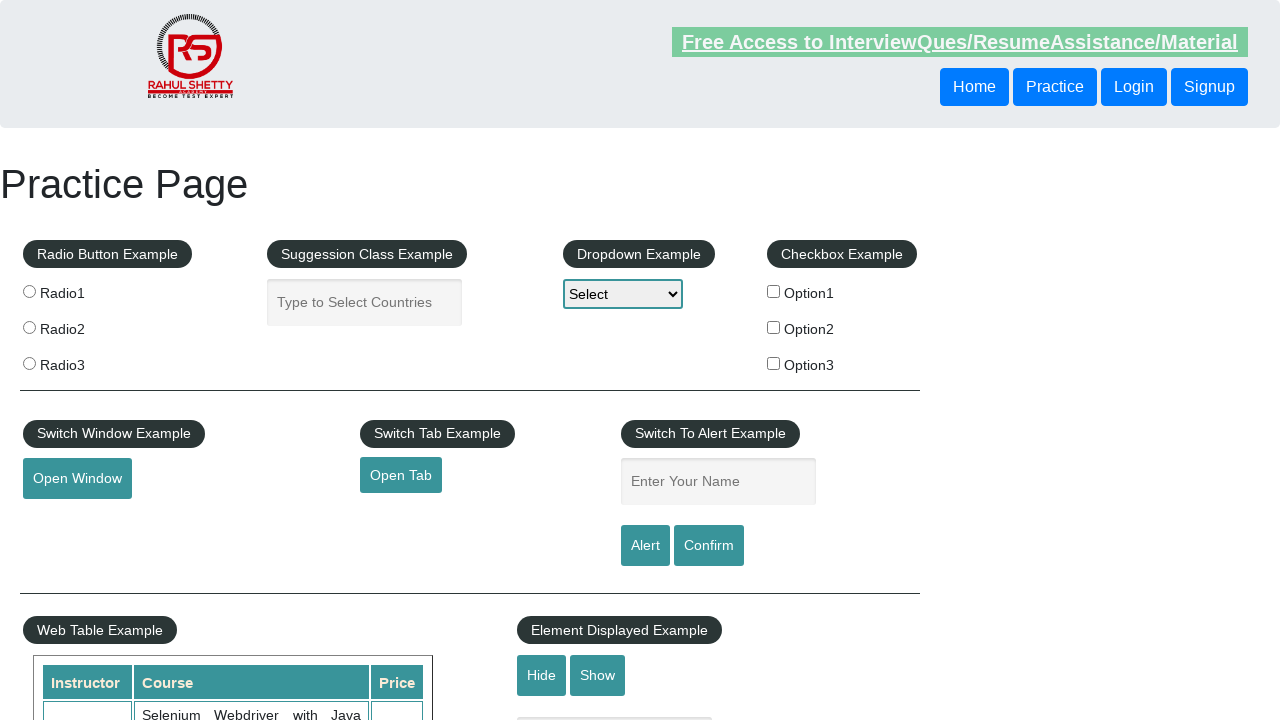

Counted links in footer section
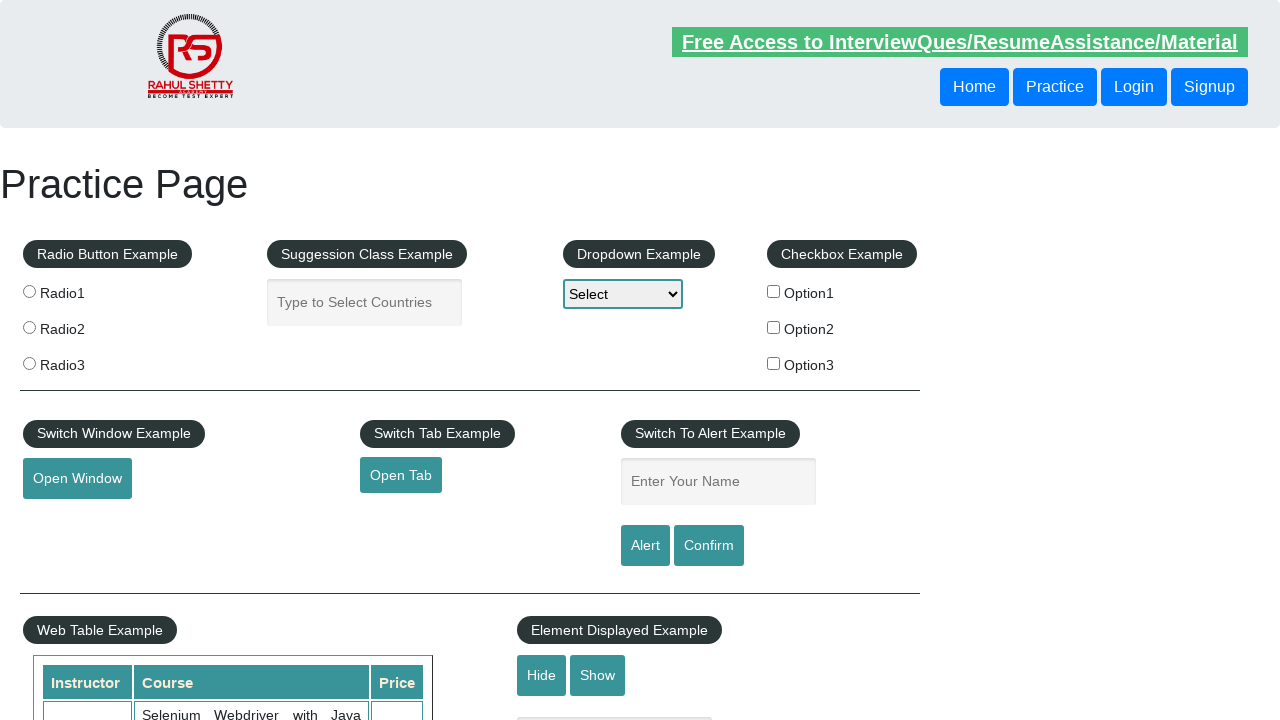

Located first column in footer
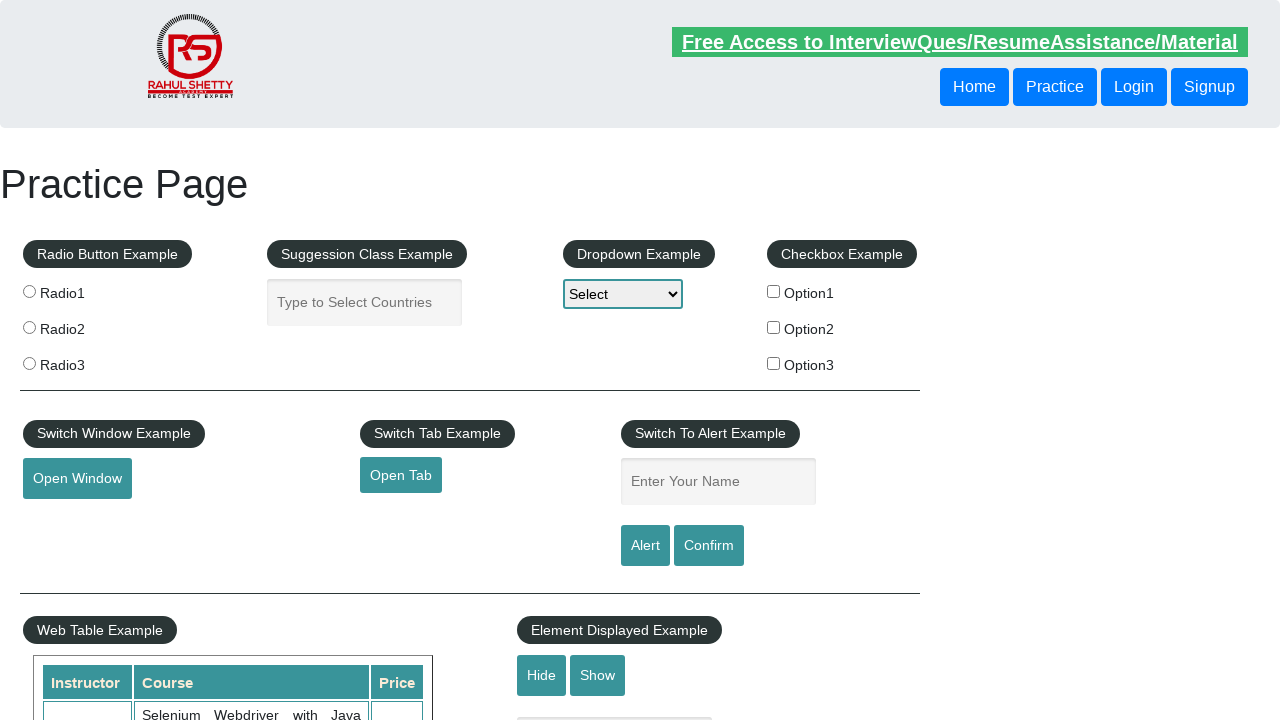

Counted links in first footer column
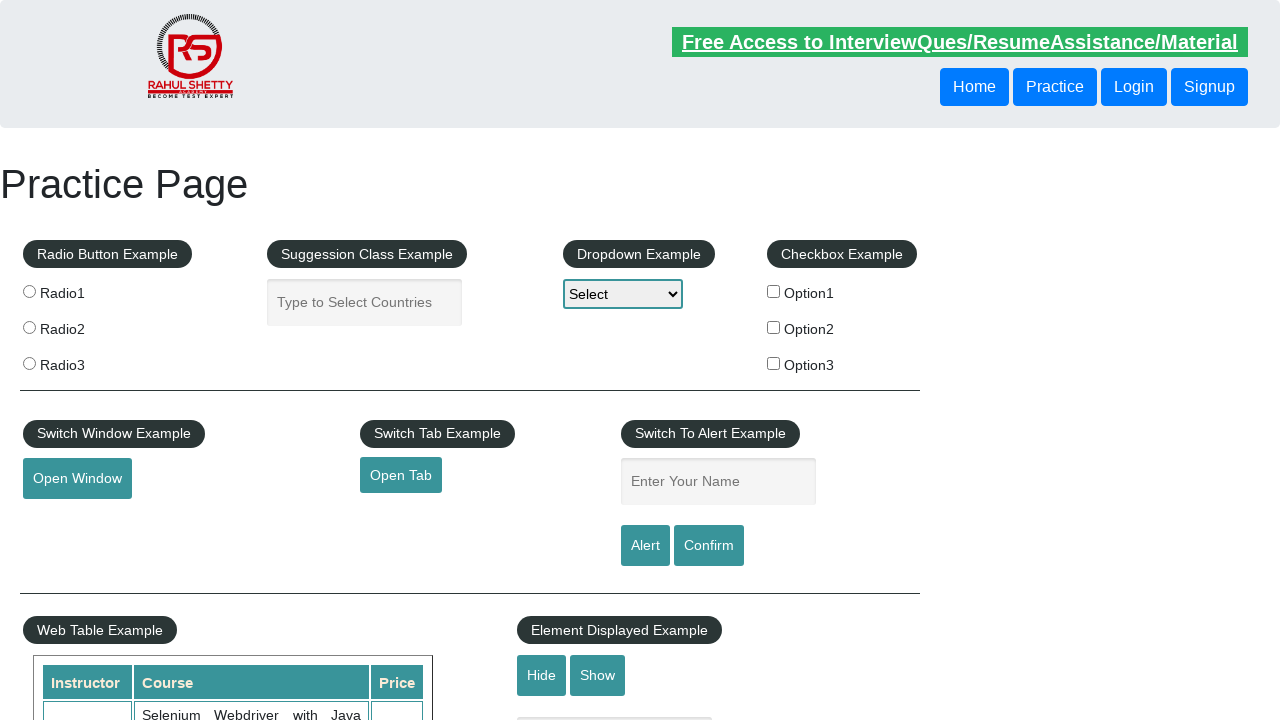

Retrieved link element at index 1 from first column
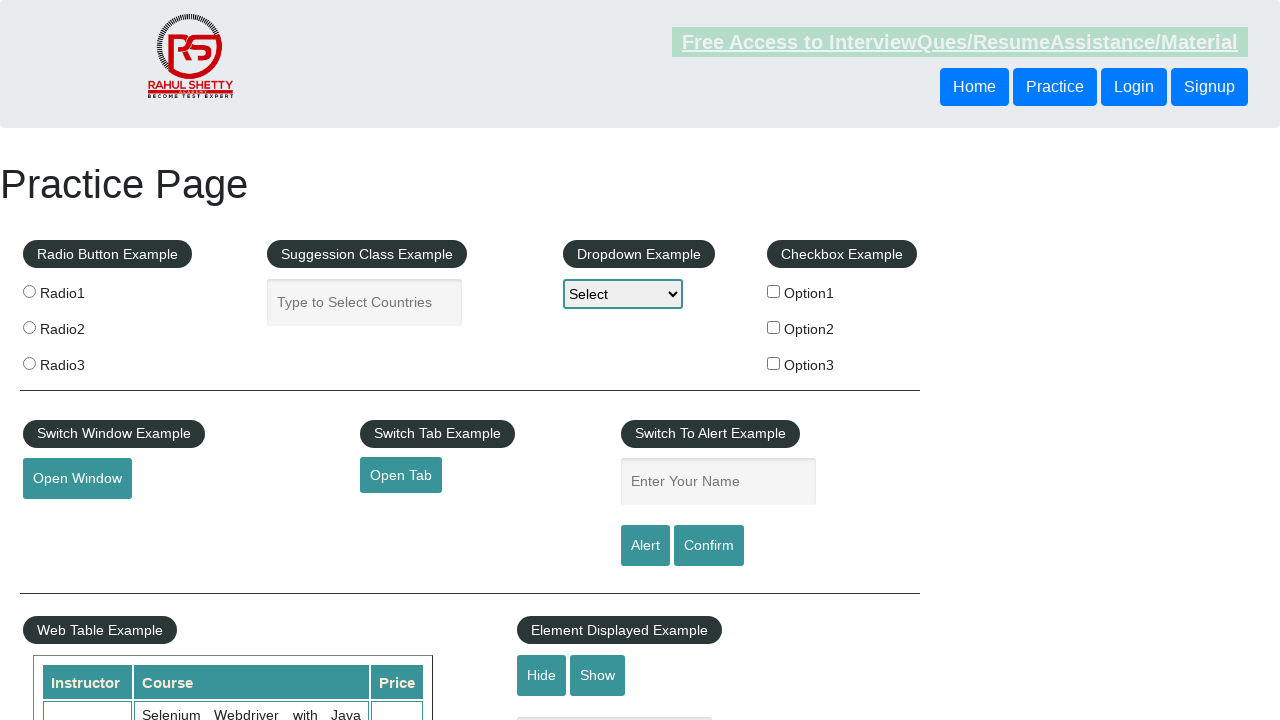

Opened link 1 in new tab using Ctrl+Click at (68, 520) on #gf-BIG >> xpath=//table/tbody/tr/td[1]/ul >> a >> nth=1
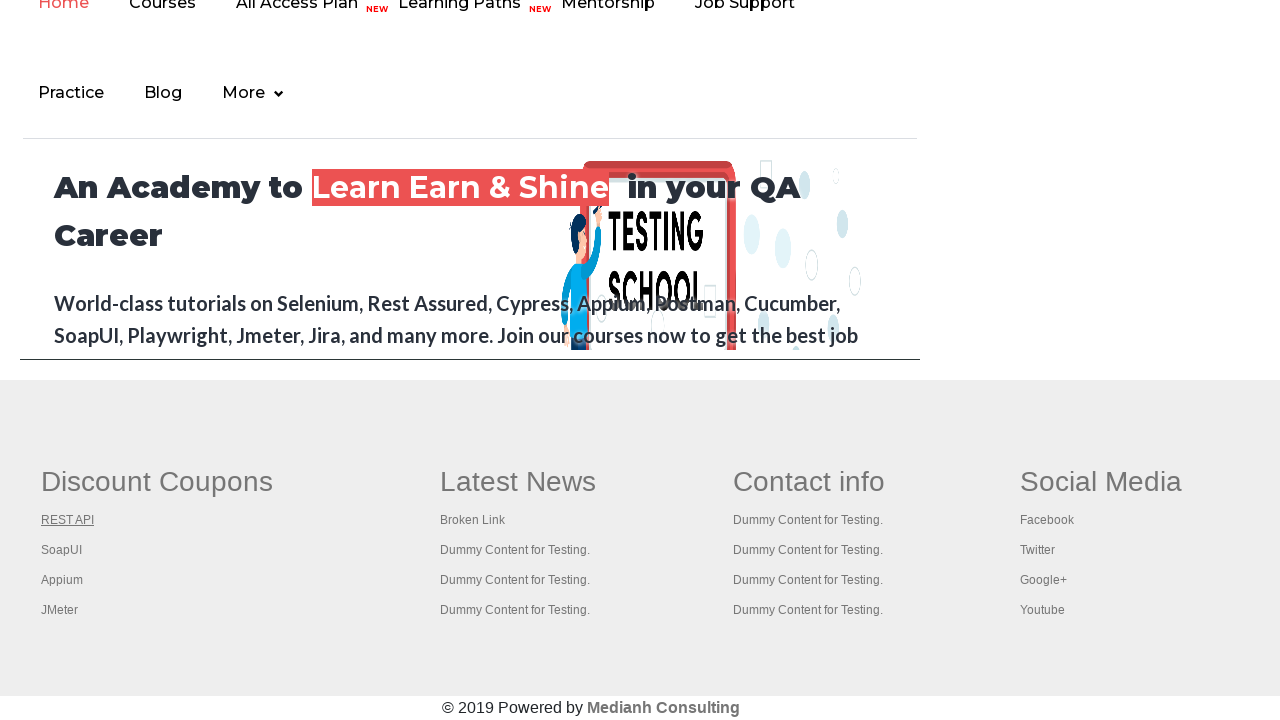

Retrieved page title: REST API Tutorial
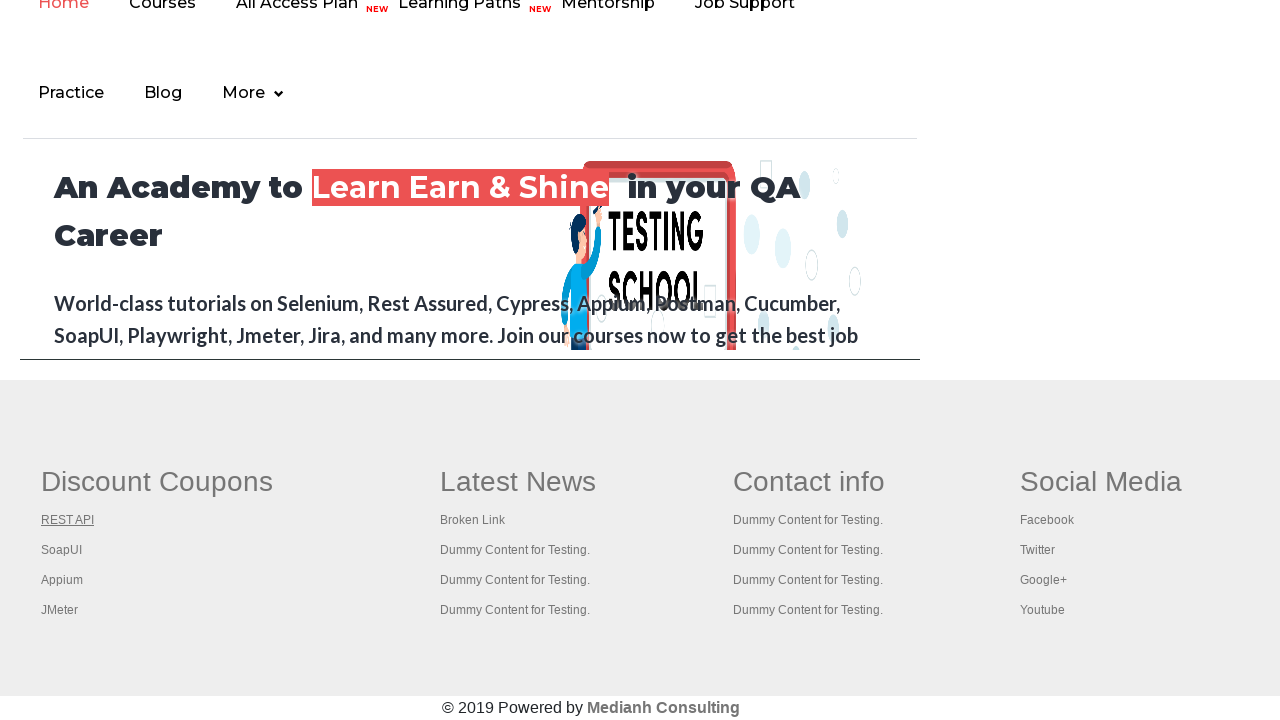

Closed new tab for link 1
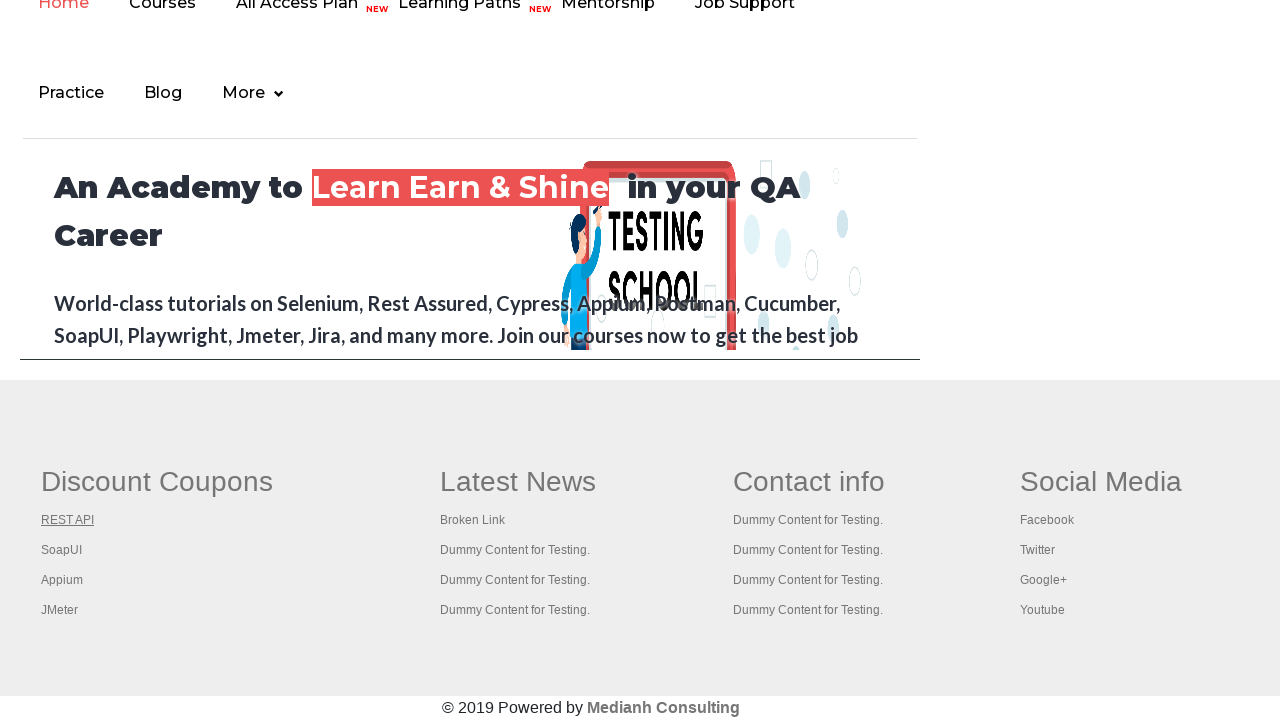

Retrieved link element at index 2 from first column
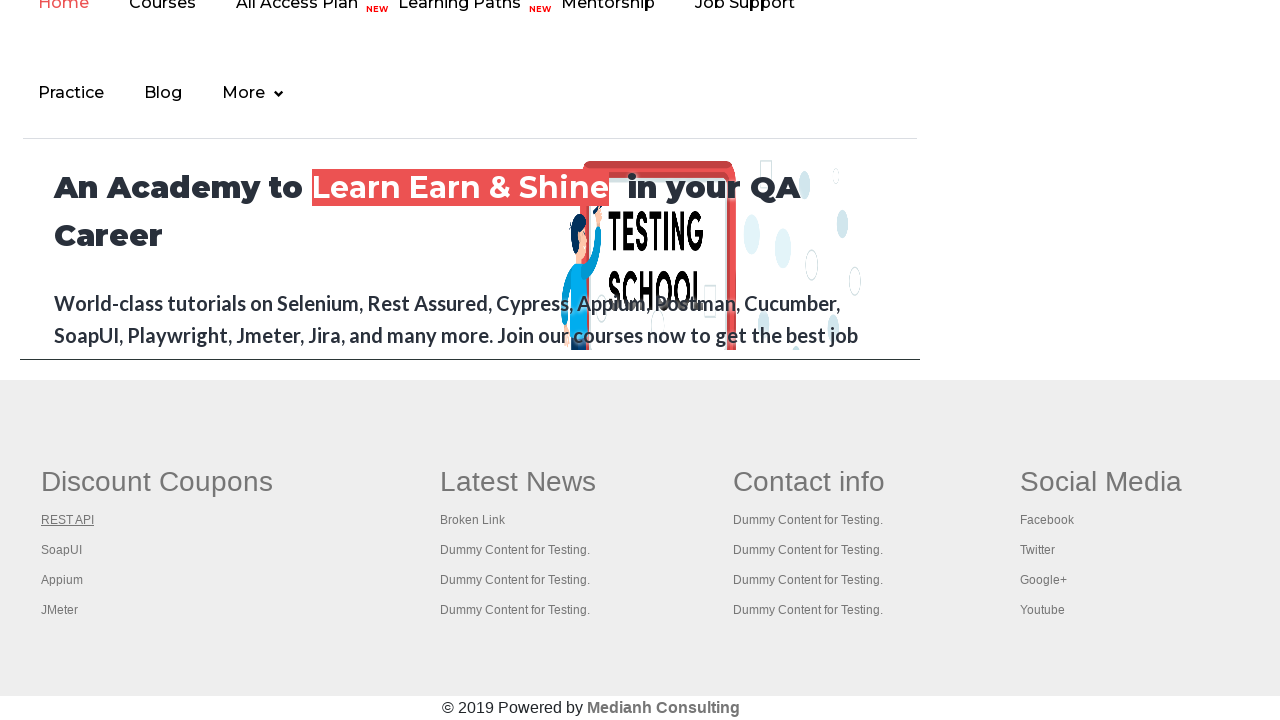

Opened link 2 in new tab using Ctrl+Click at (62, 550) on #gf-BIG >> xpath=//table/tbody/tr/td[1]/ul >> a >> nth=2
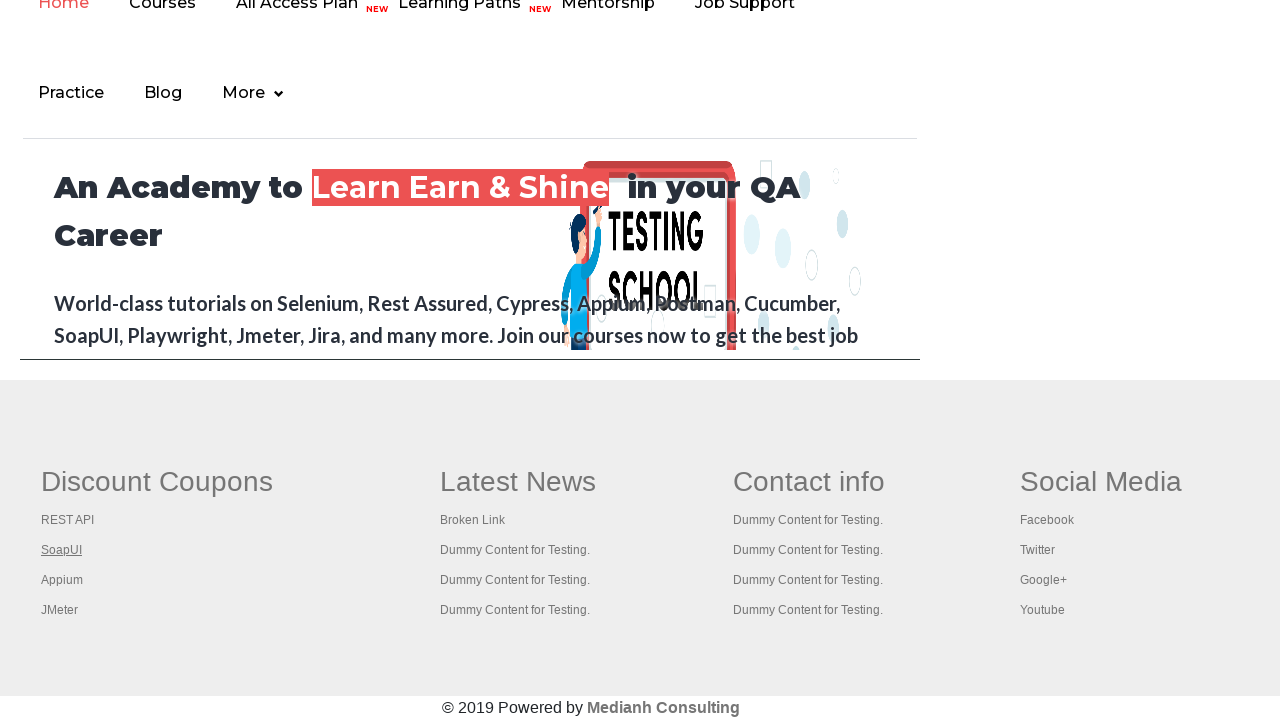

Retrieved page title: The World’s Most Popular API Testing Tool | SoapUI
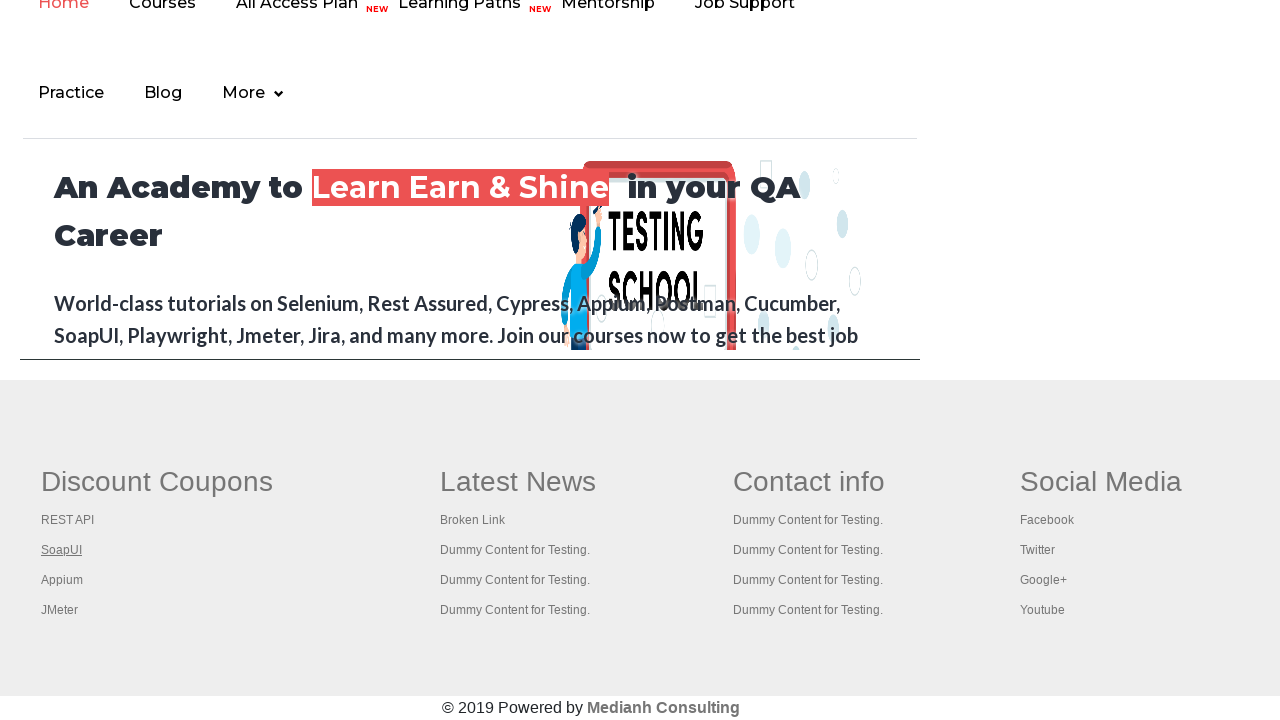

Closed new tab for link 2
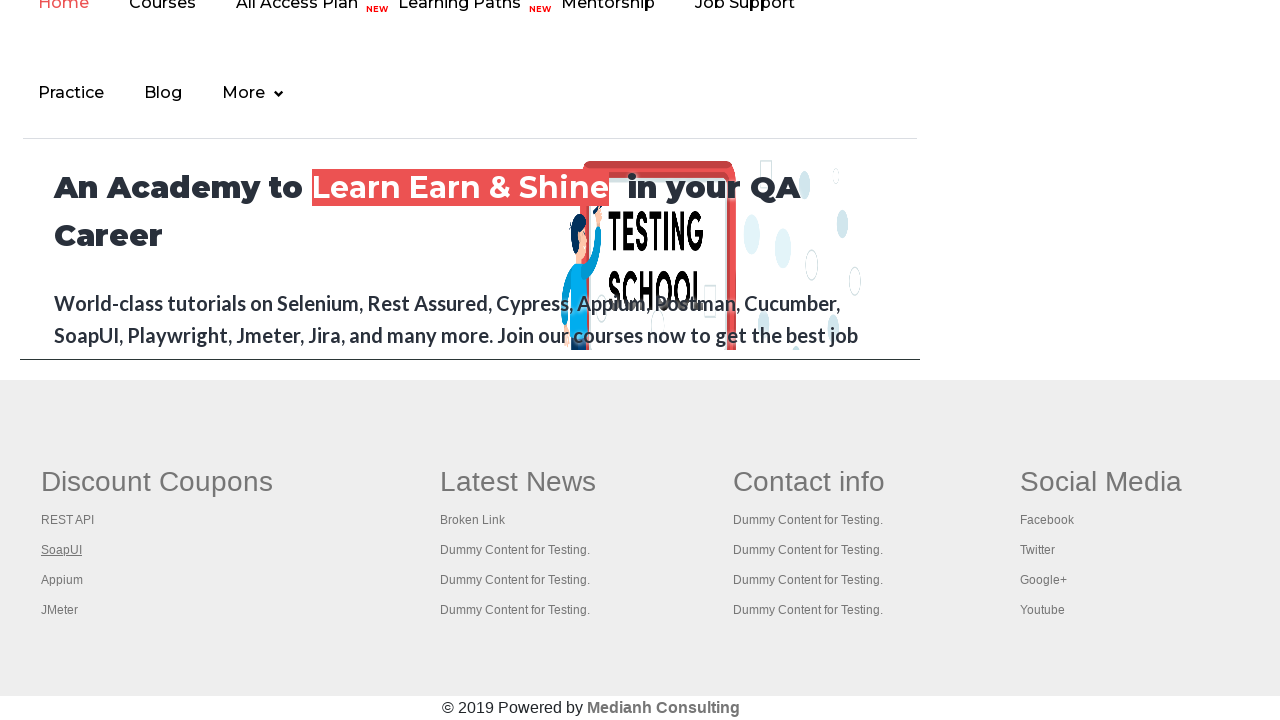

Retrieved link element at index 3 from first column
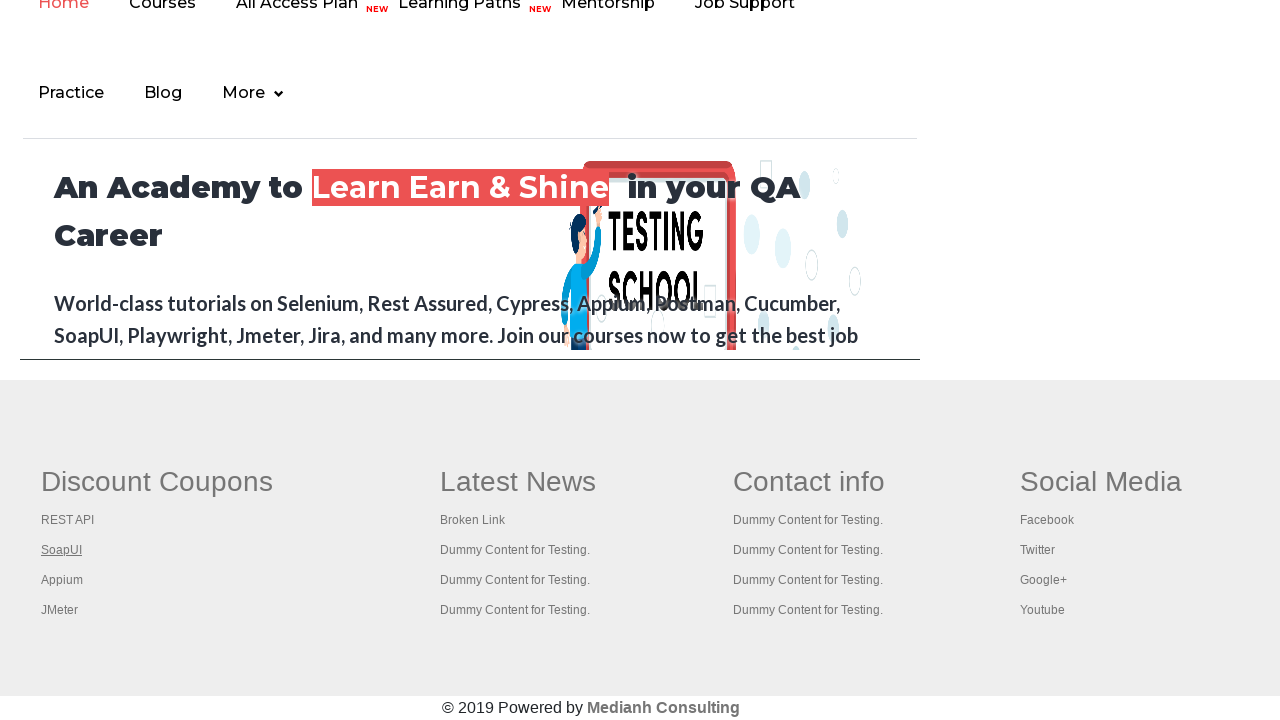

Opened link 3 in new tab using Ctrl+Click at (62, 580) on #gf-BIG >> xpath=//table/tbody/tr/td[1]/ul >> a >> nth=3
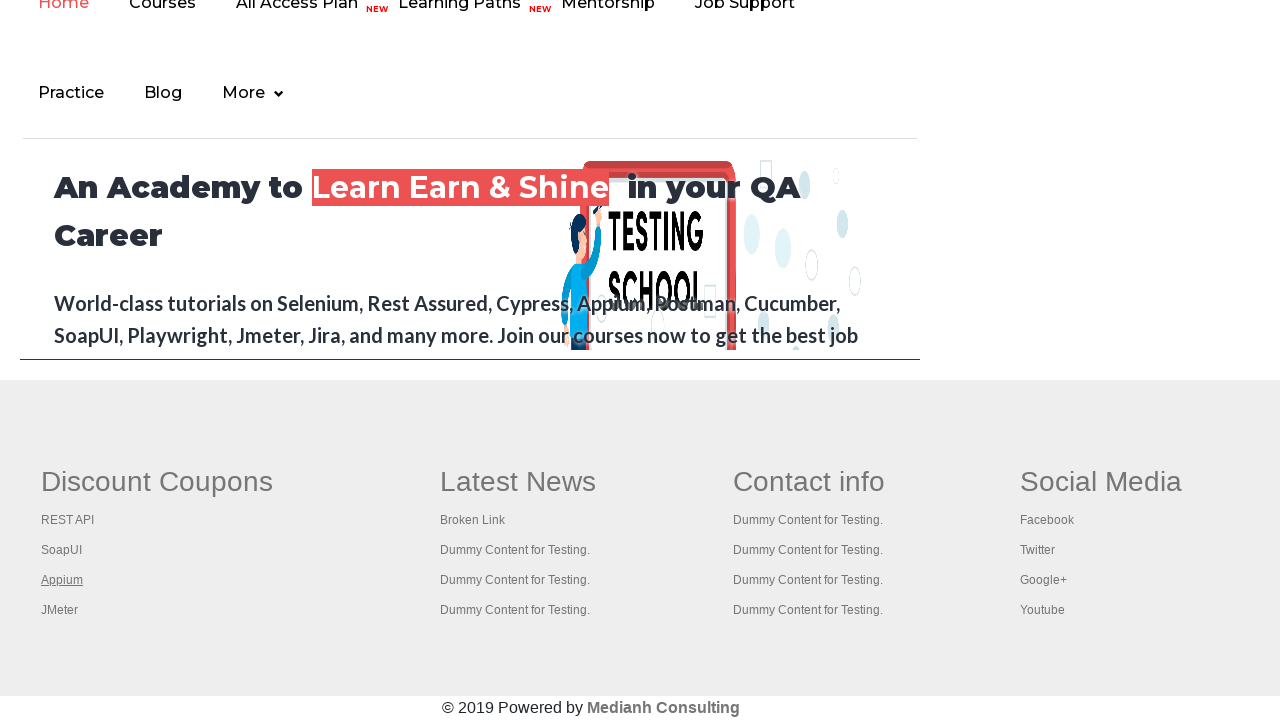

Retrieved page title: 
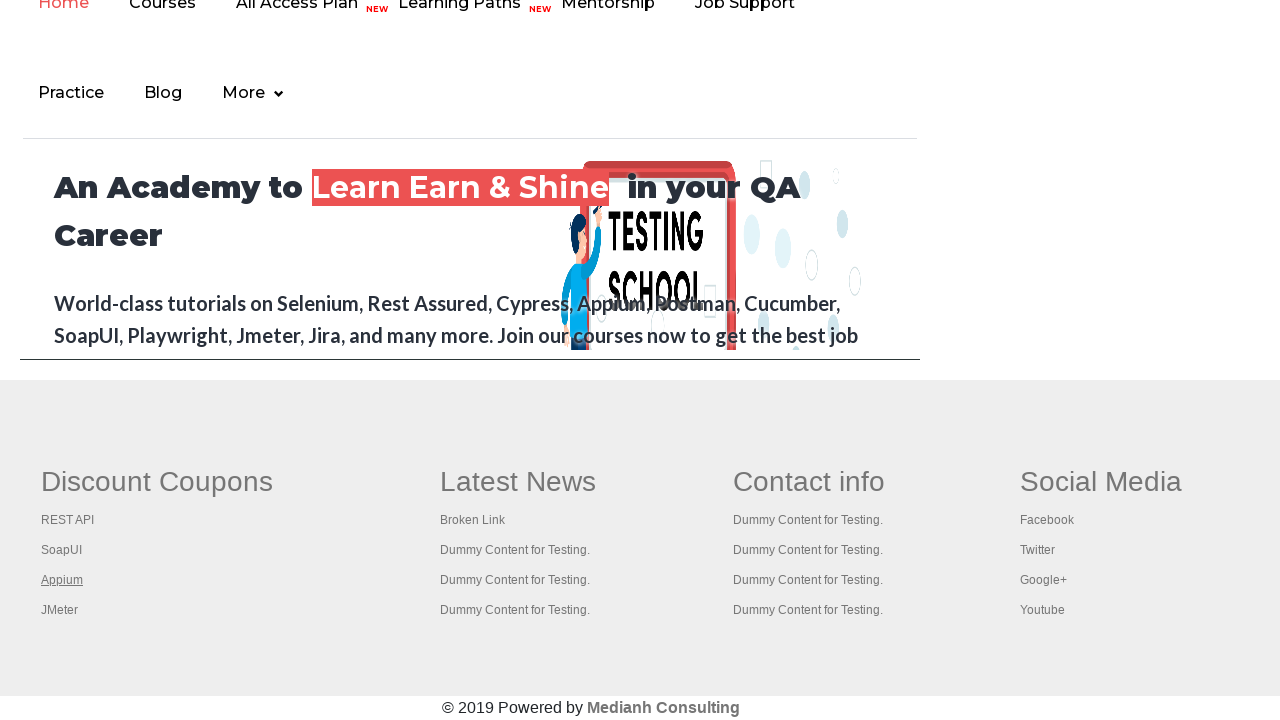

Closed new tab for link 3
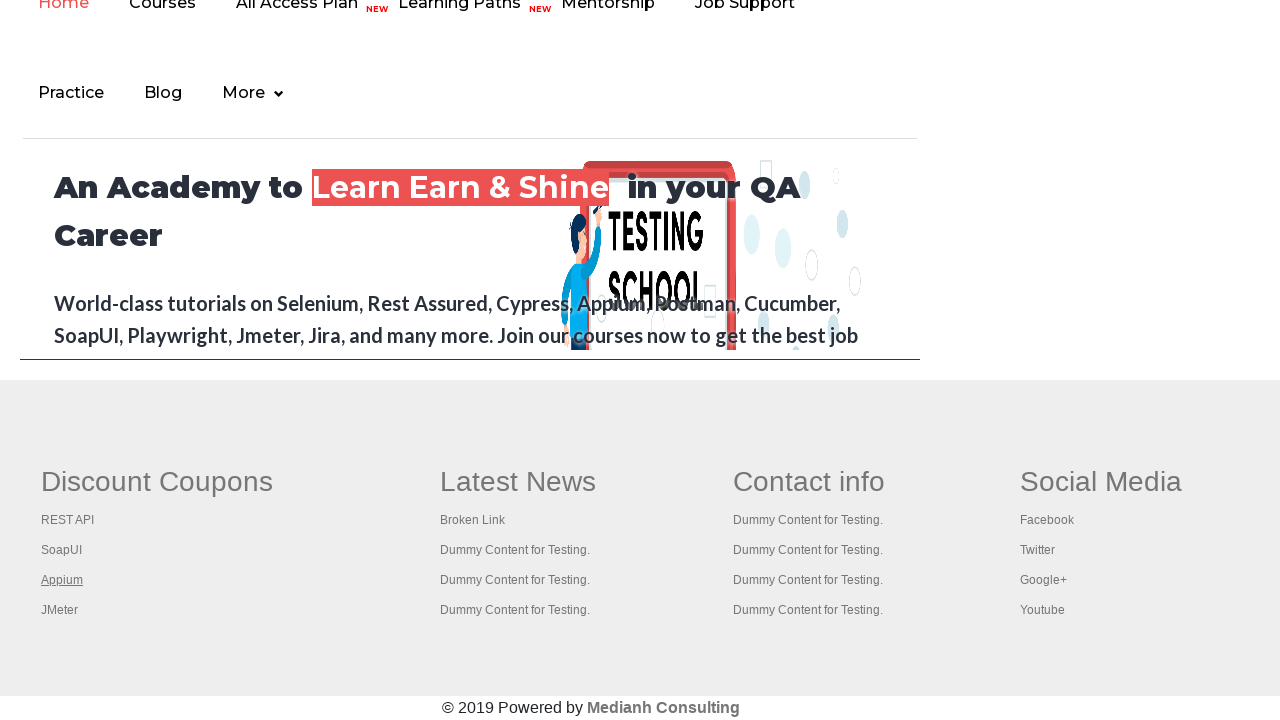

Retrieved link element at index 4 from first column
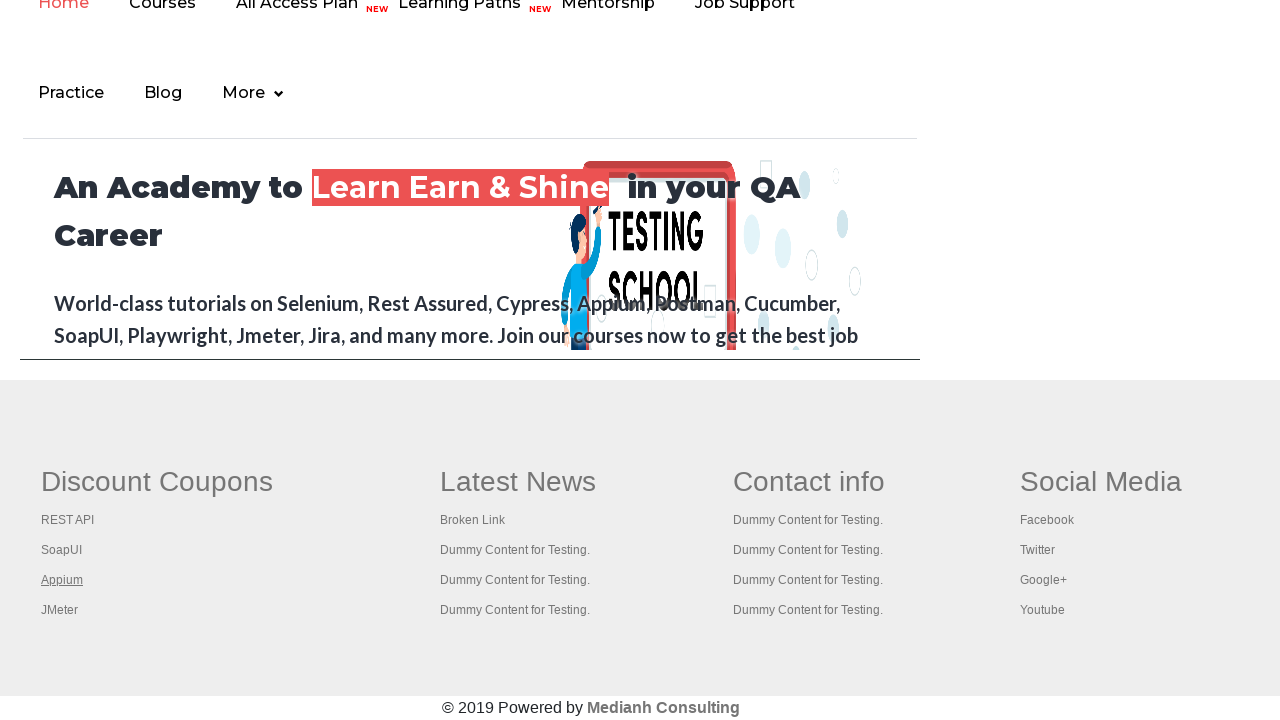

Opened link 4 in new tab using Ctrl+Click at (60, 610) on #gf-BIG >> xpath=//table/tbody/tr/td[1]/ul >> a >> nth=4
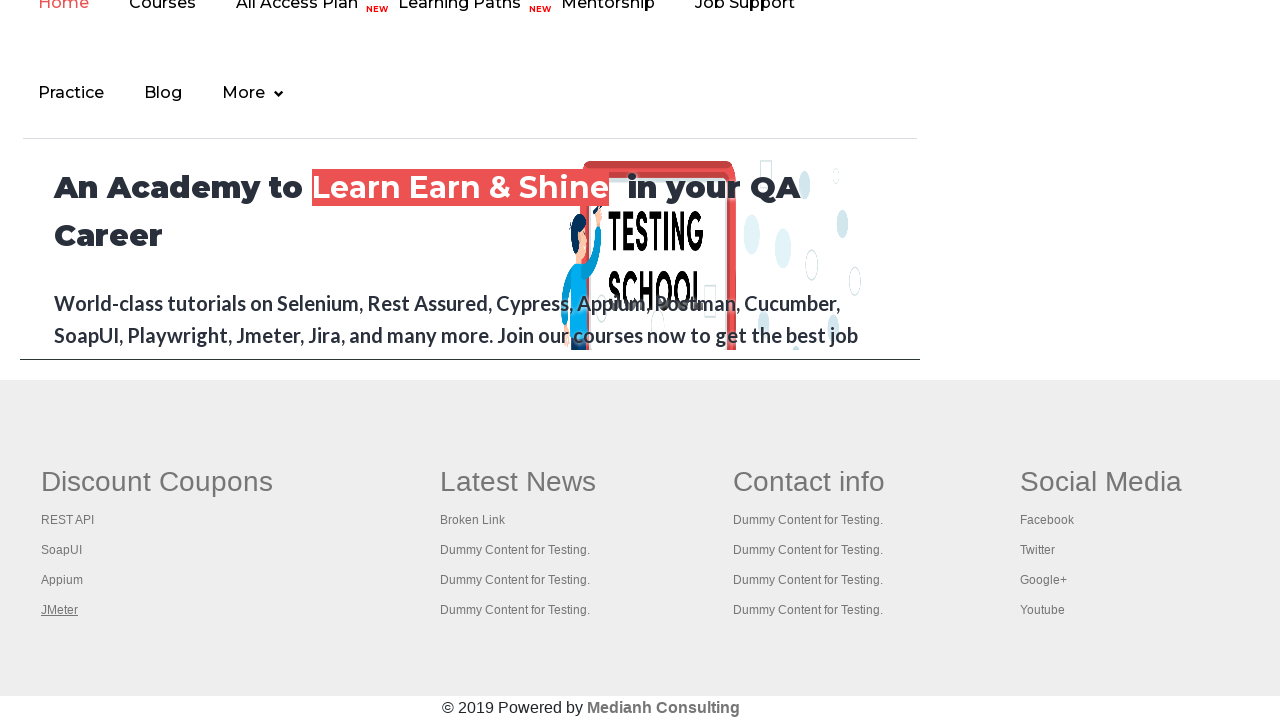

Retrieved page title: Apache JMeter - Apache JMeter™
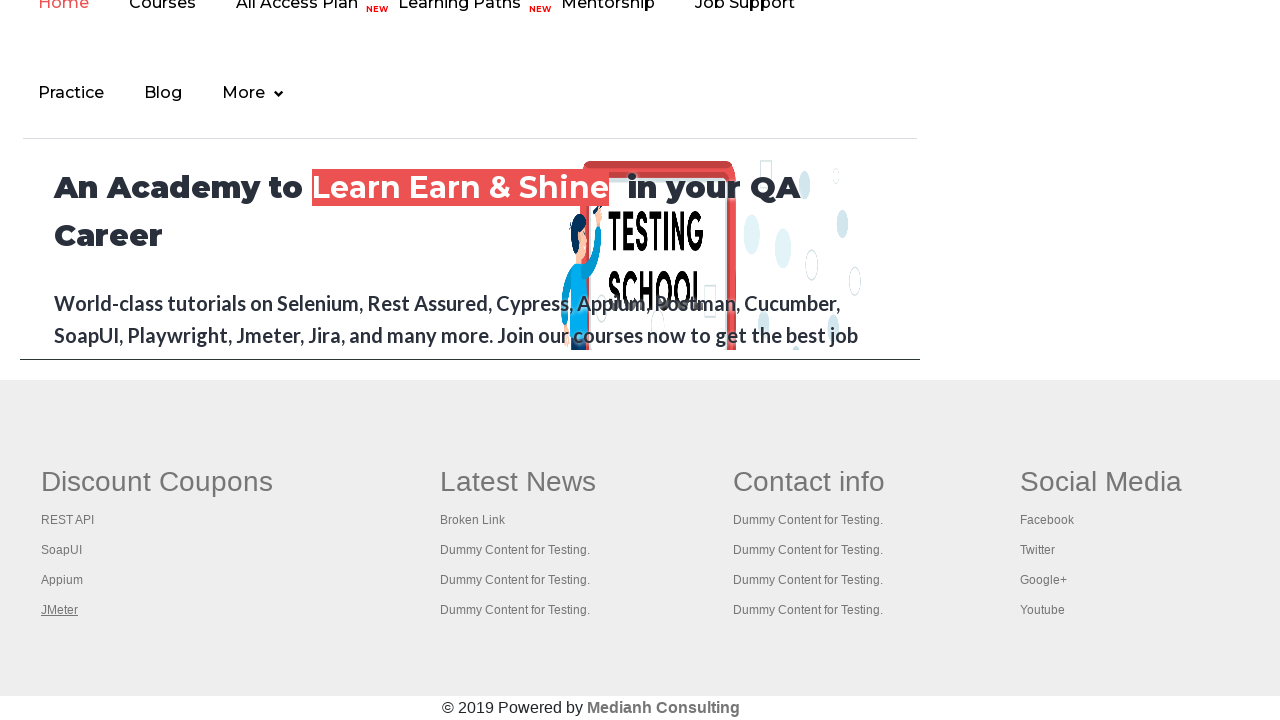

Closed new tab for link 4
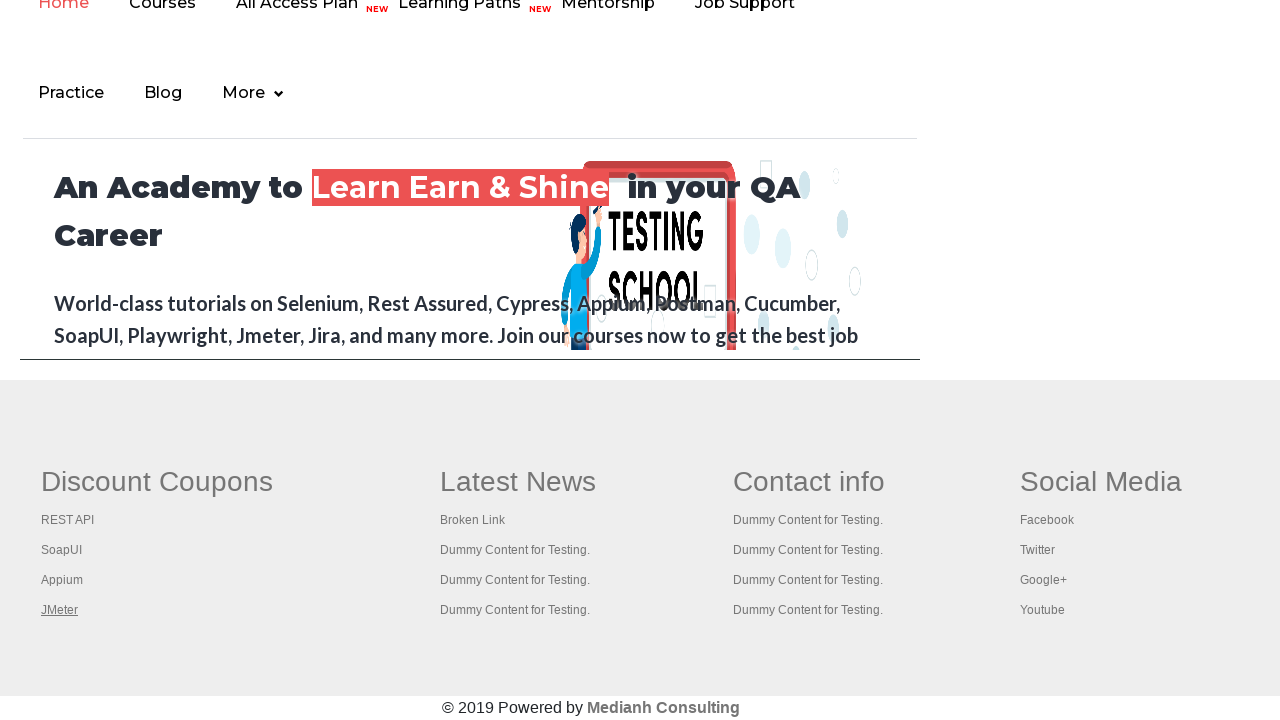

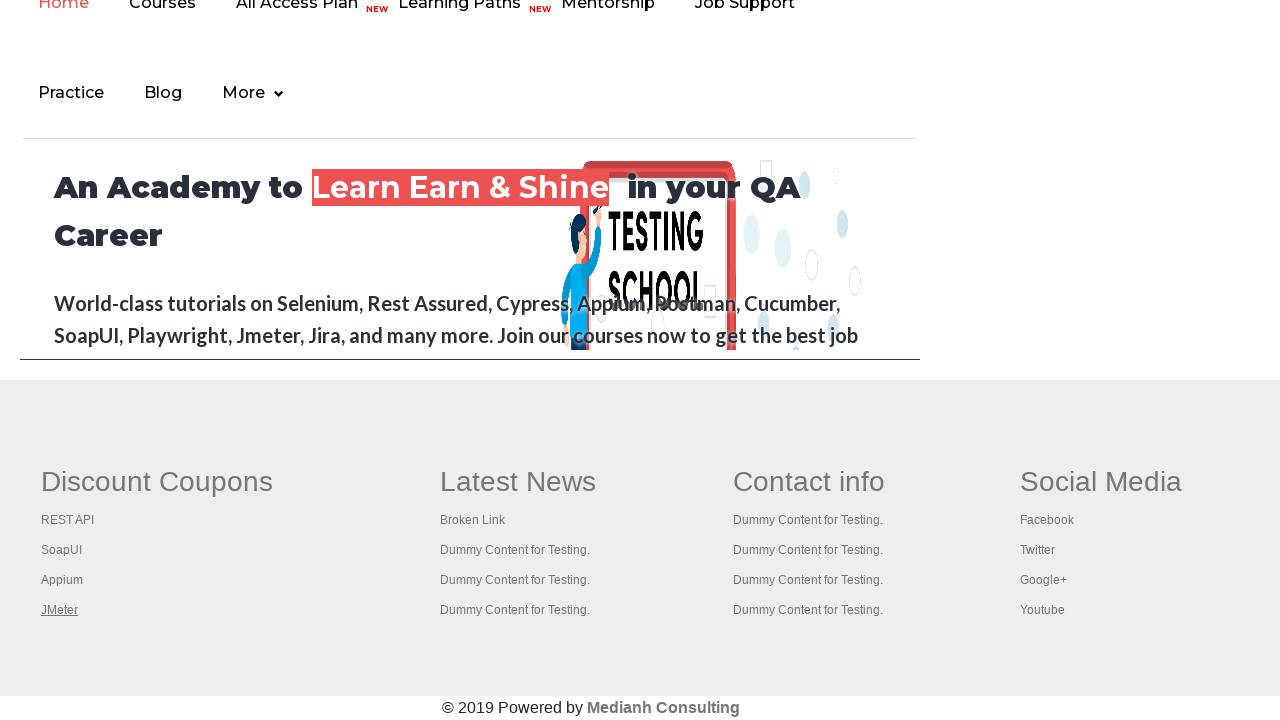